Navigates to a CSDN blog page and verifies that blog article links are present on the page

Starting URL: https://blog.csdn.net/lzw_java?type=blog

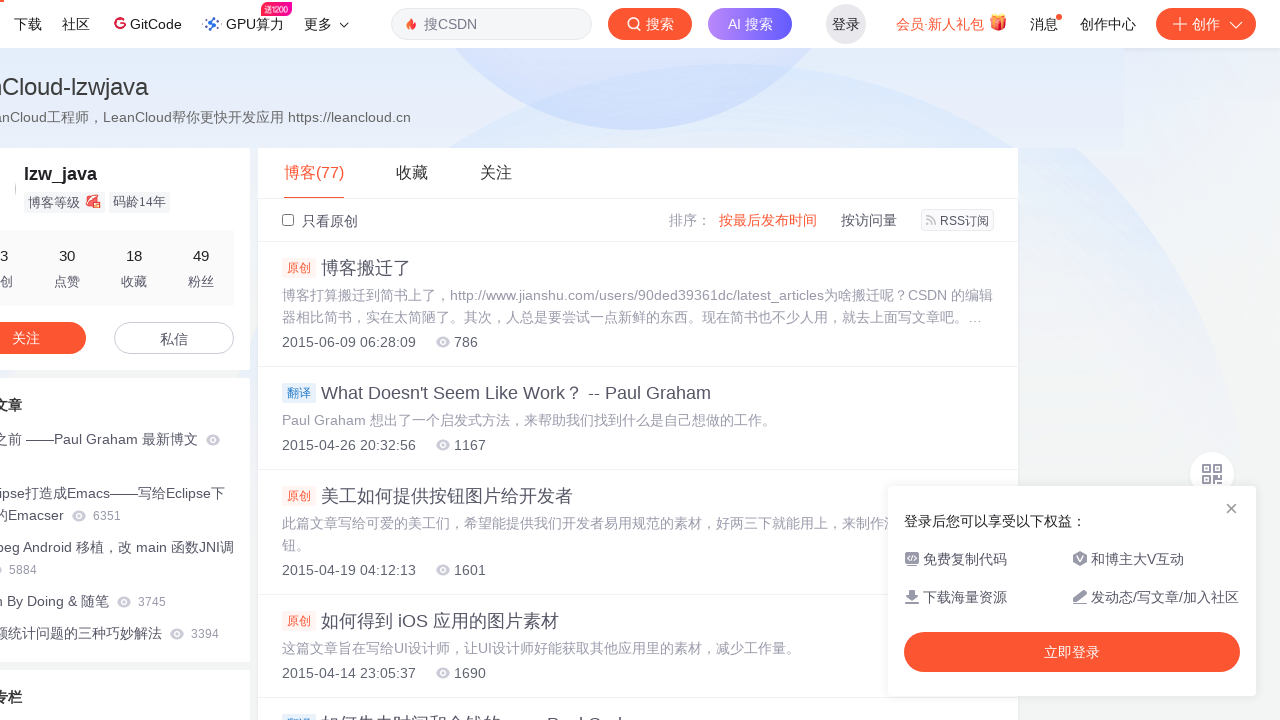

Navigated to CSDN blog page for user lzw_java
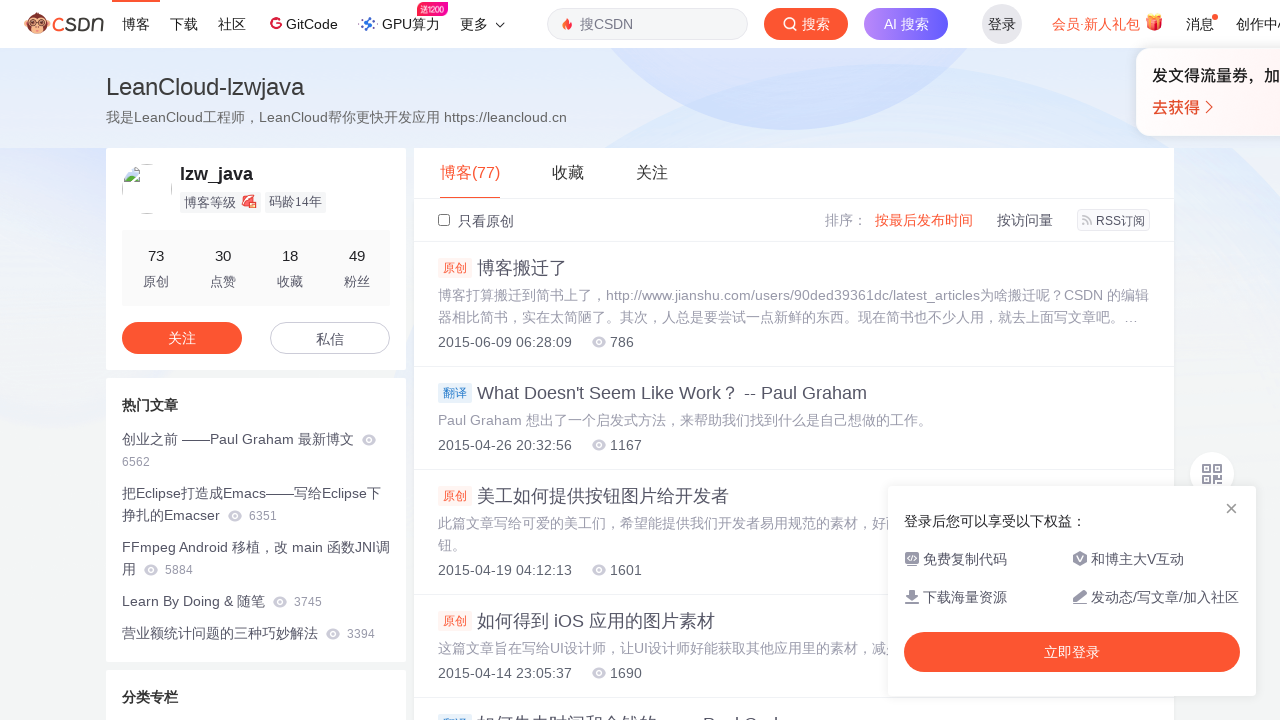

Blog article links loaded on the page
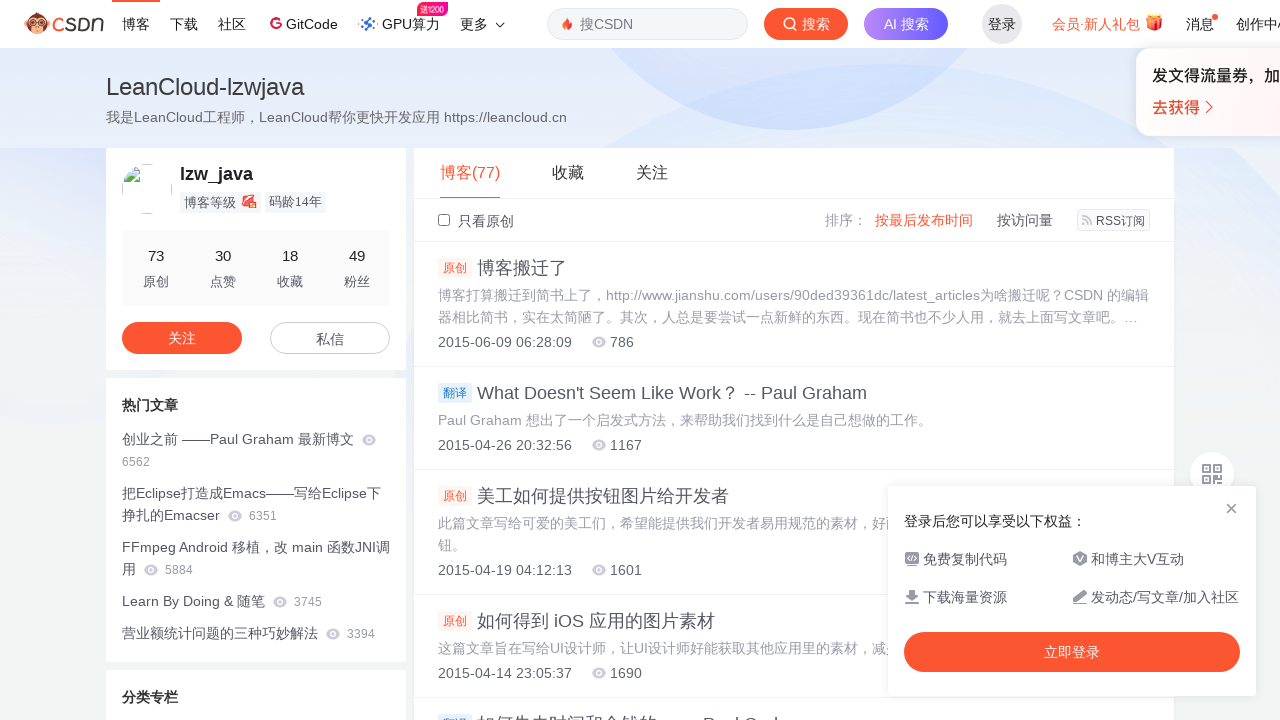

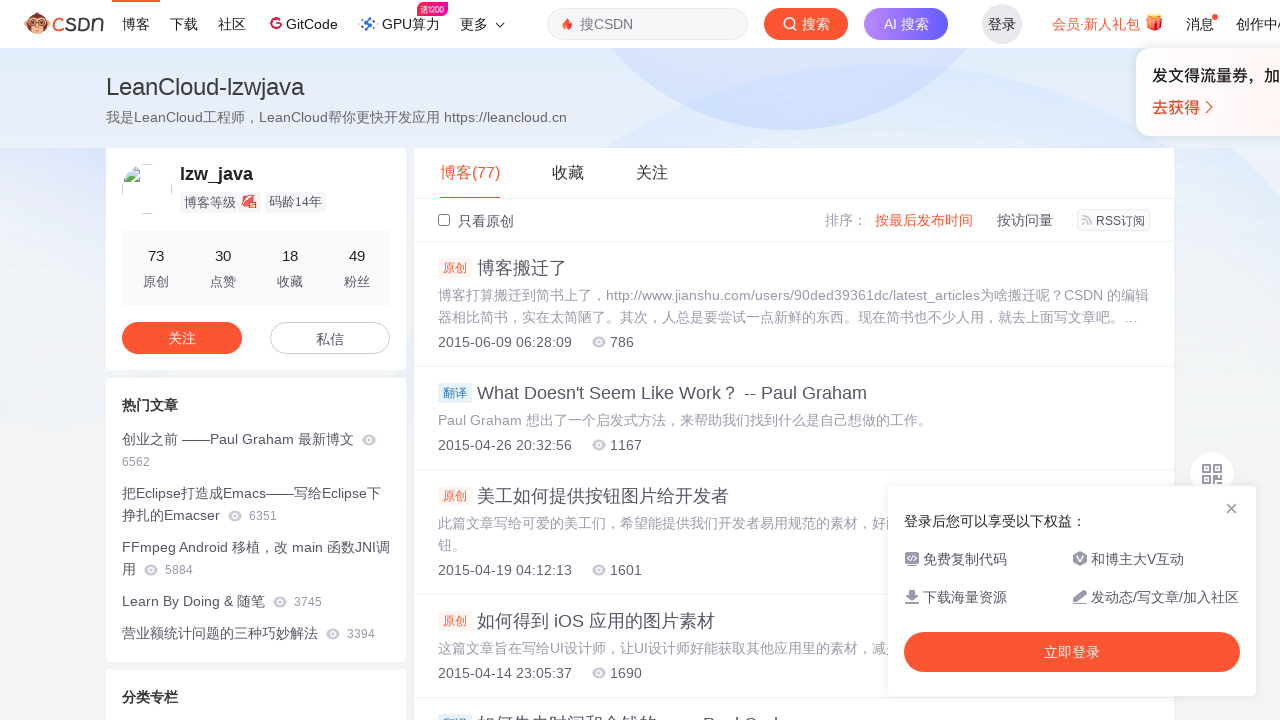